Tests navigation to the Test Cases page by clicking on the Test Cases link in the main navigation

Starting URL: https://automationexercise.com/

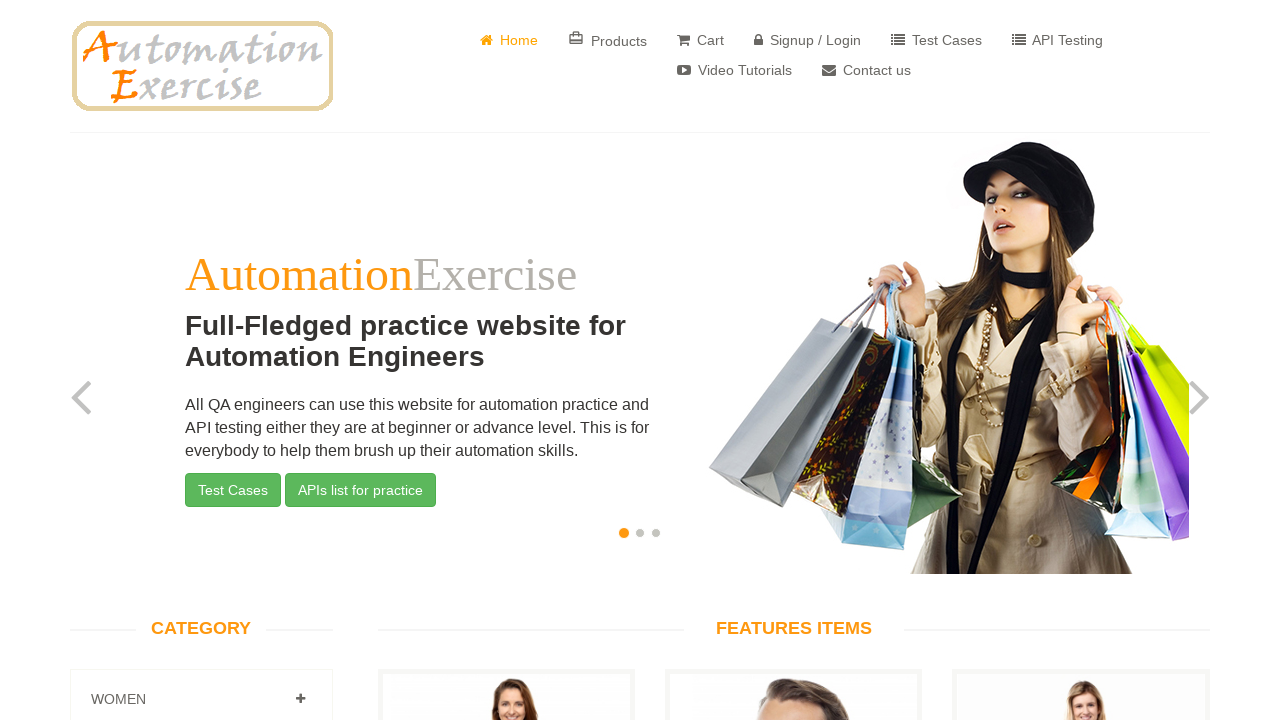

Navigated to https://automationexercise.com/
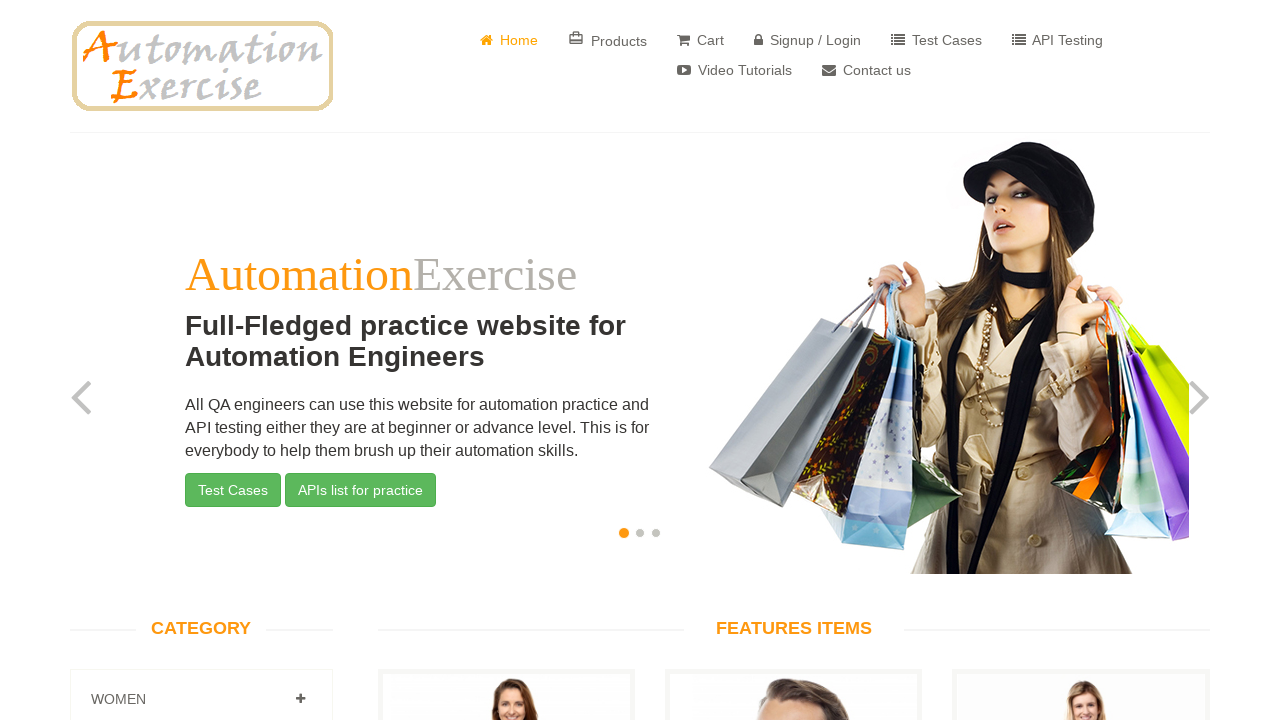

Clicked on Test Cases link in main navigation at (233, 490) on internal:role=link[name="Test Cases"s]
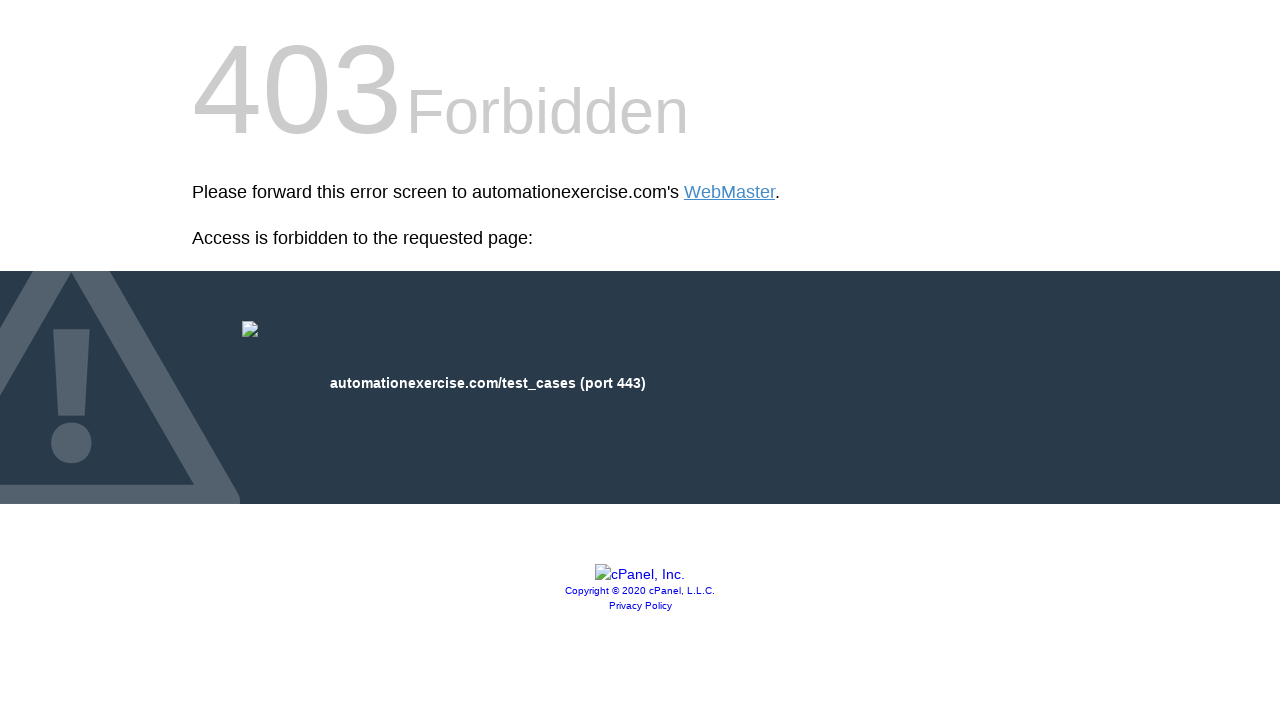

Test Cases page loaded successfully
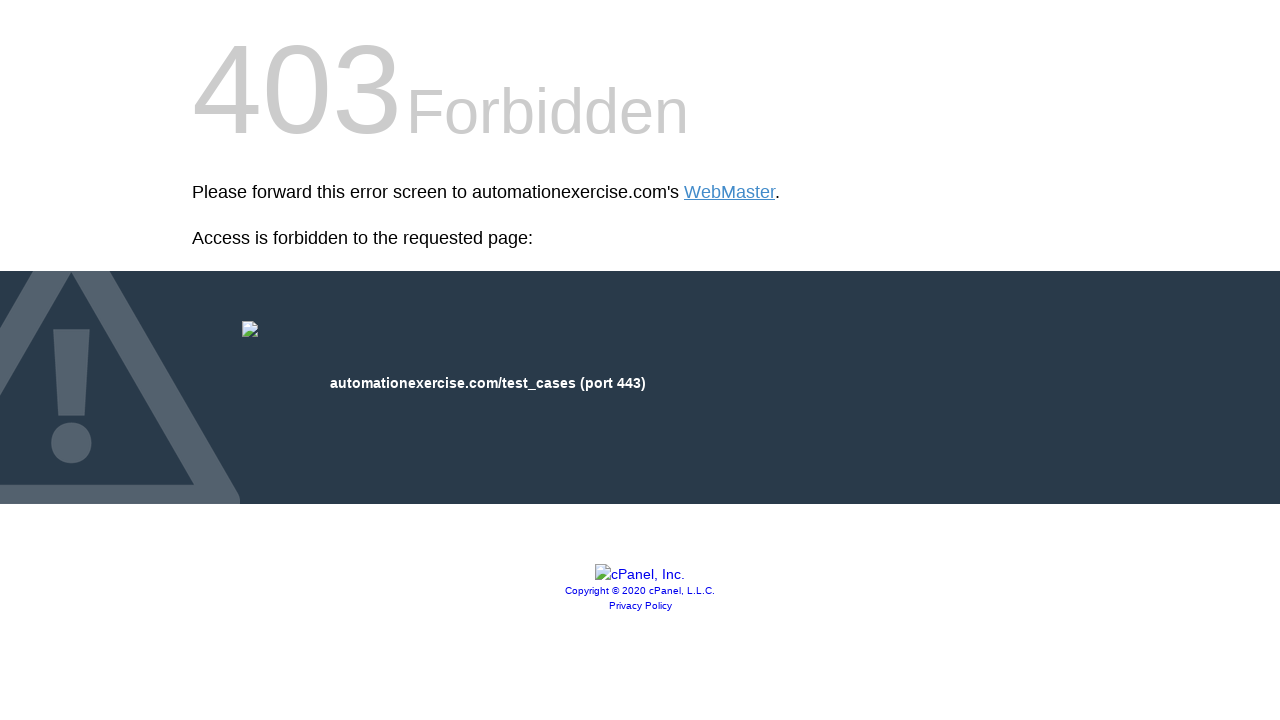

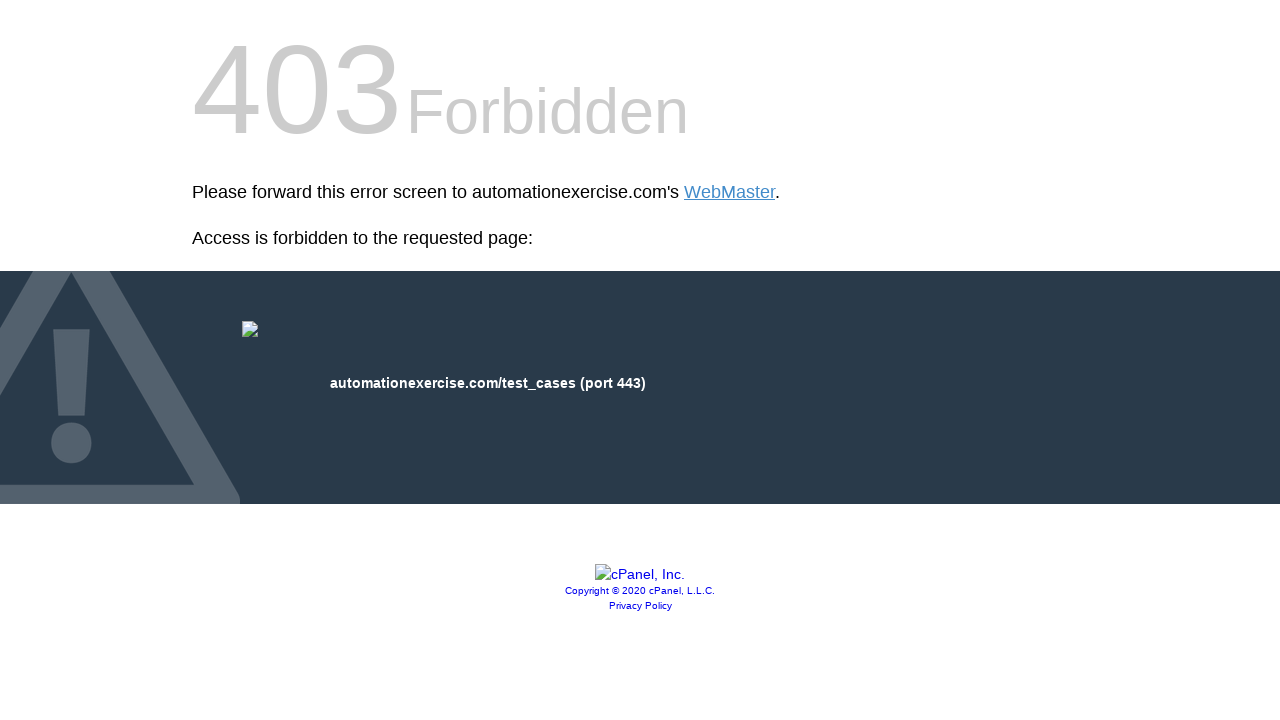